Tests radio button functionality by iterating through a group of radio buttons and selecting the one with value "Cheese"

Starting URL: http://www.echoecho.com/htmlforms10.htm

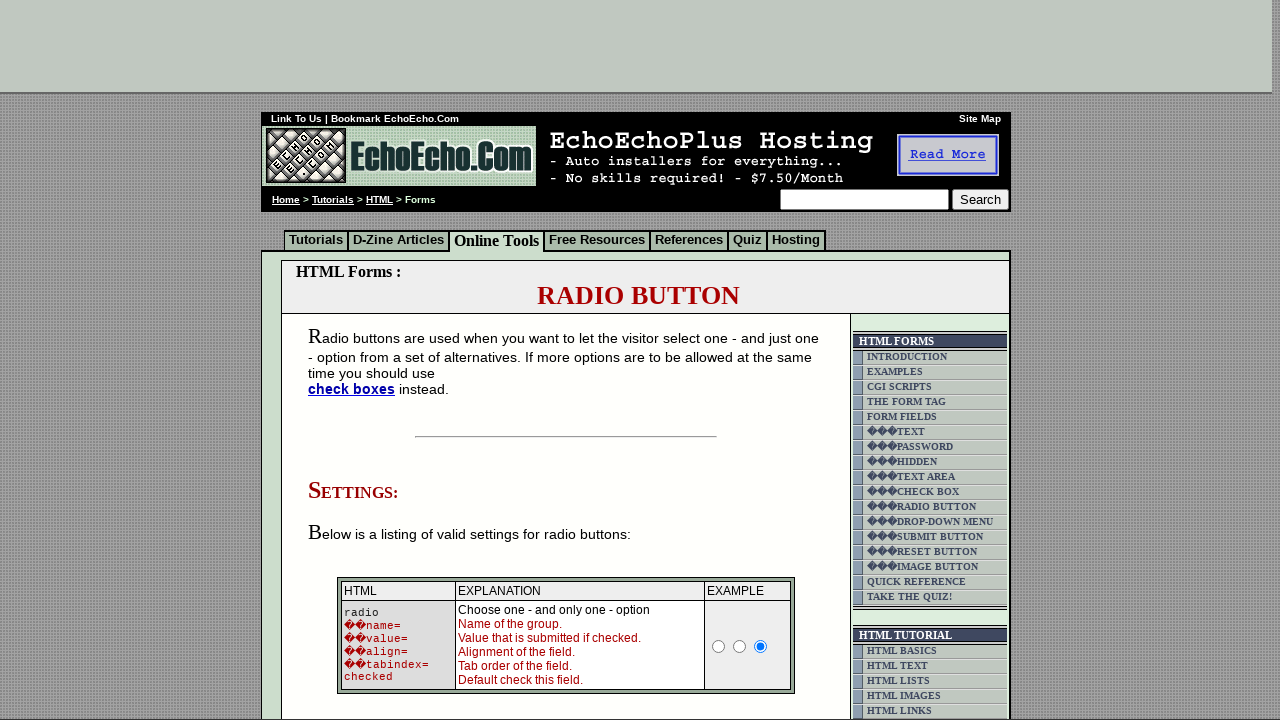

Waited for radio buttons with name 'group1' to be present
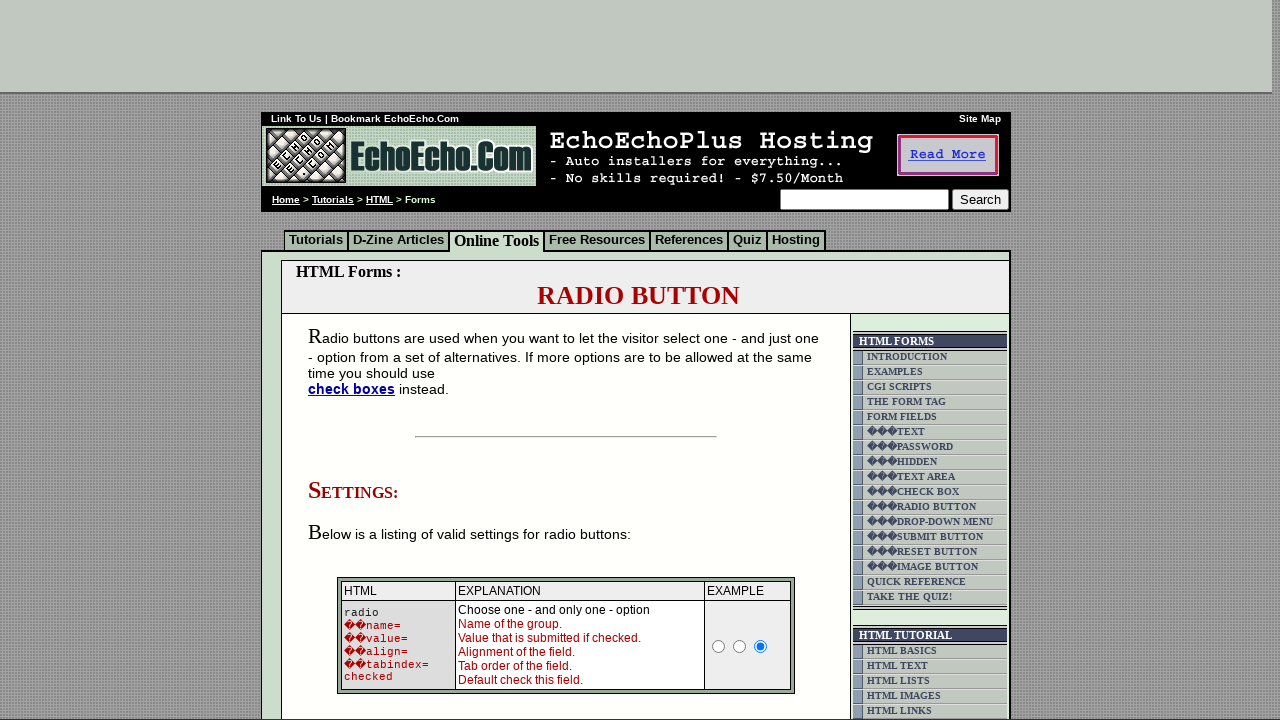

Located all radio buttons in group1
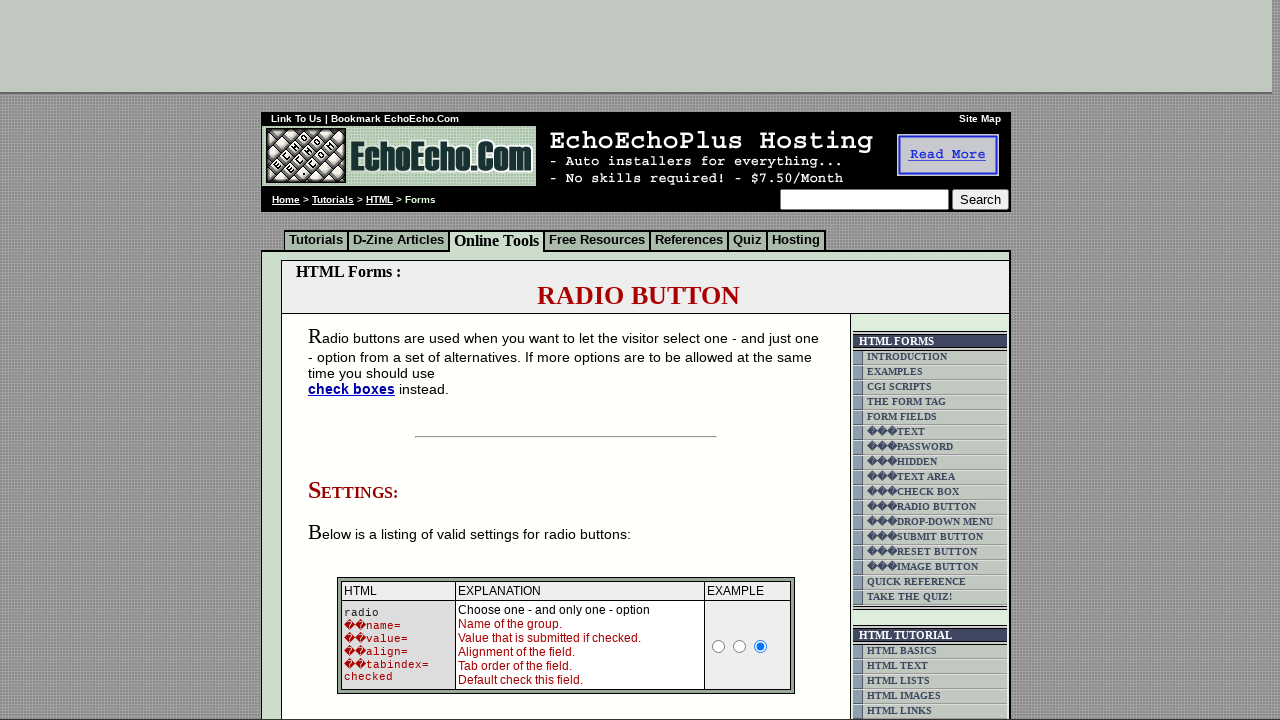

Counted 3 radio buttons in the group
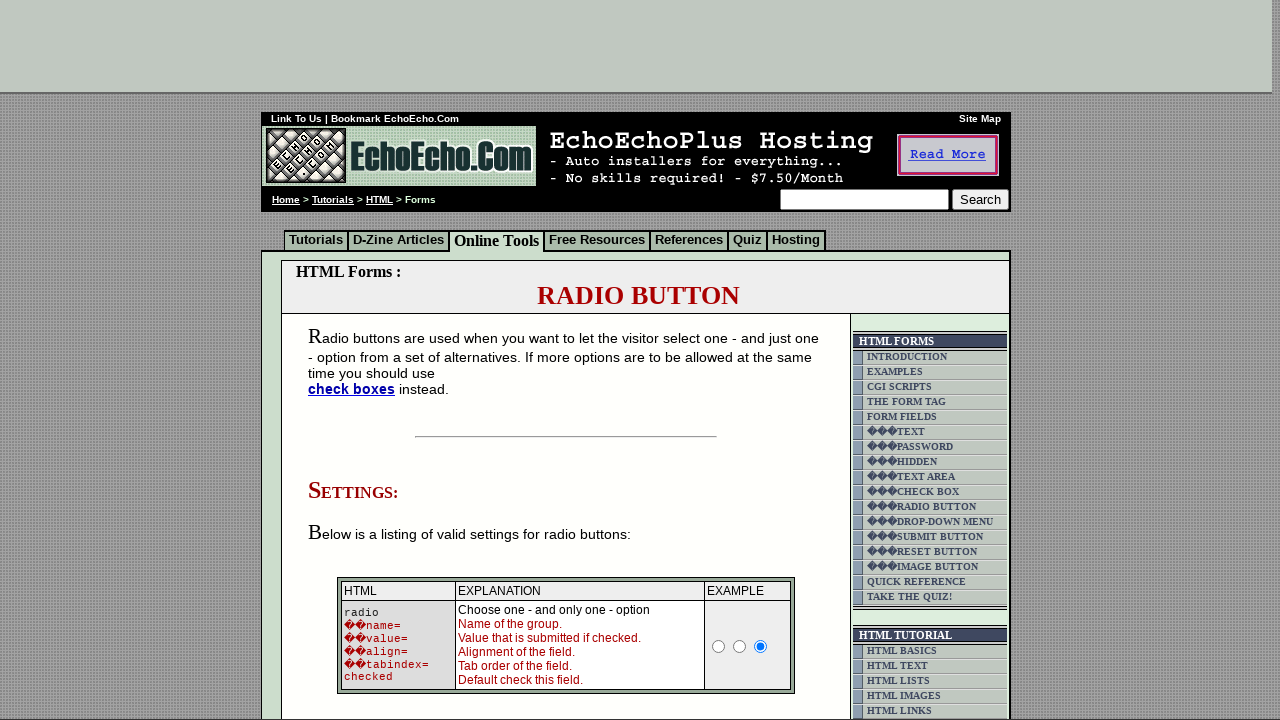

Retrieved value attribute from radio button 0: 'Milk'
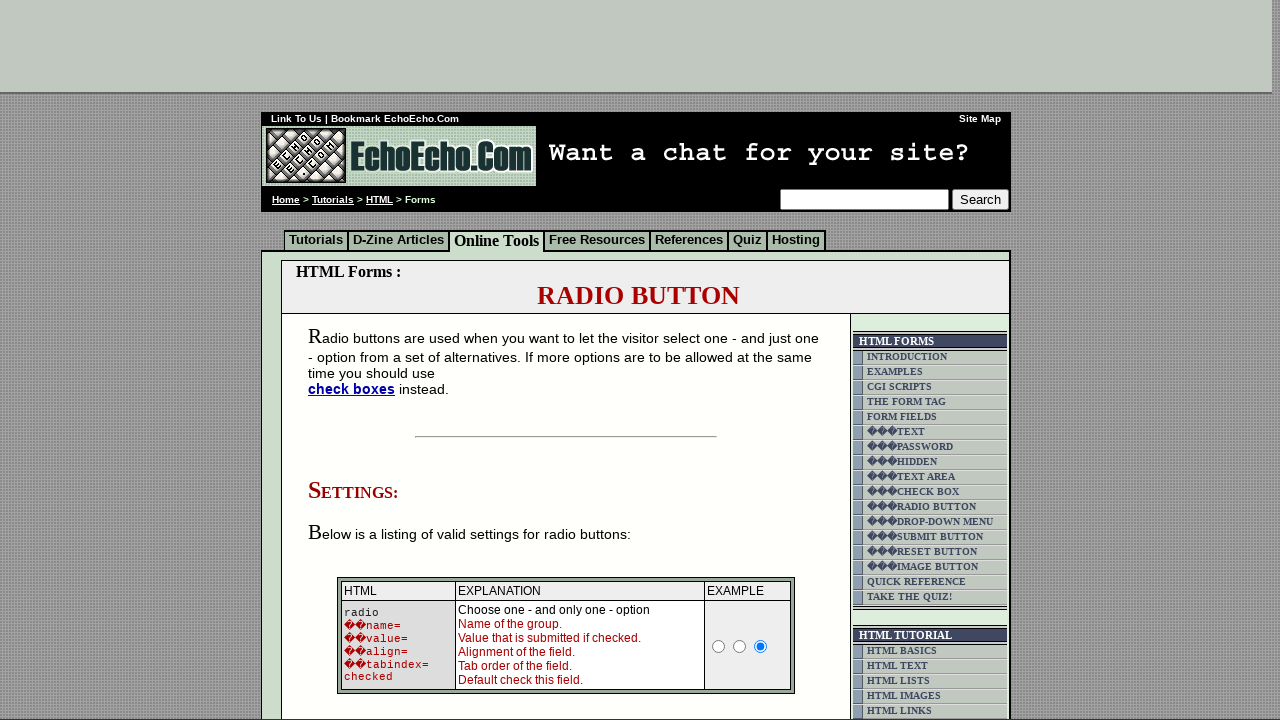

Retrieved value attribute from radio button 1: 'Butter'
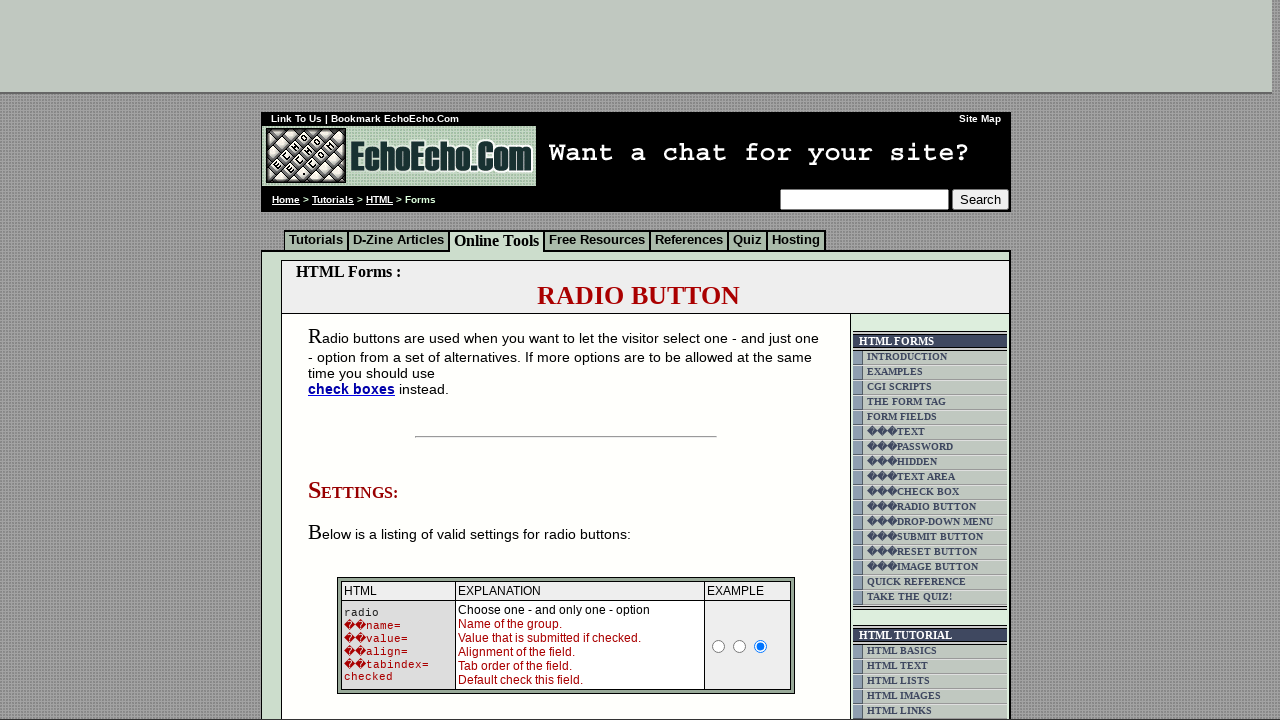

Retrieved value attribute from radio button 2: 'Cheese'
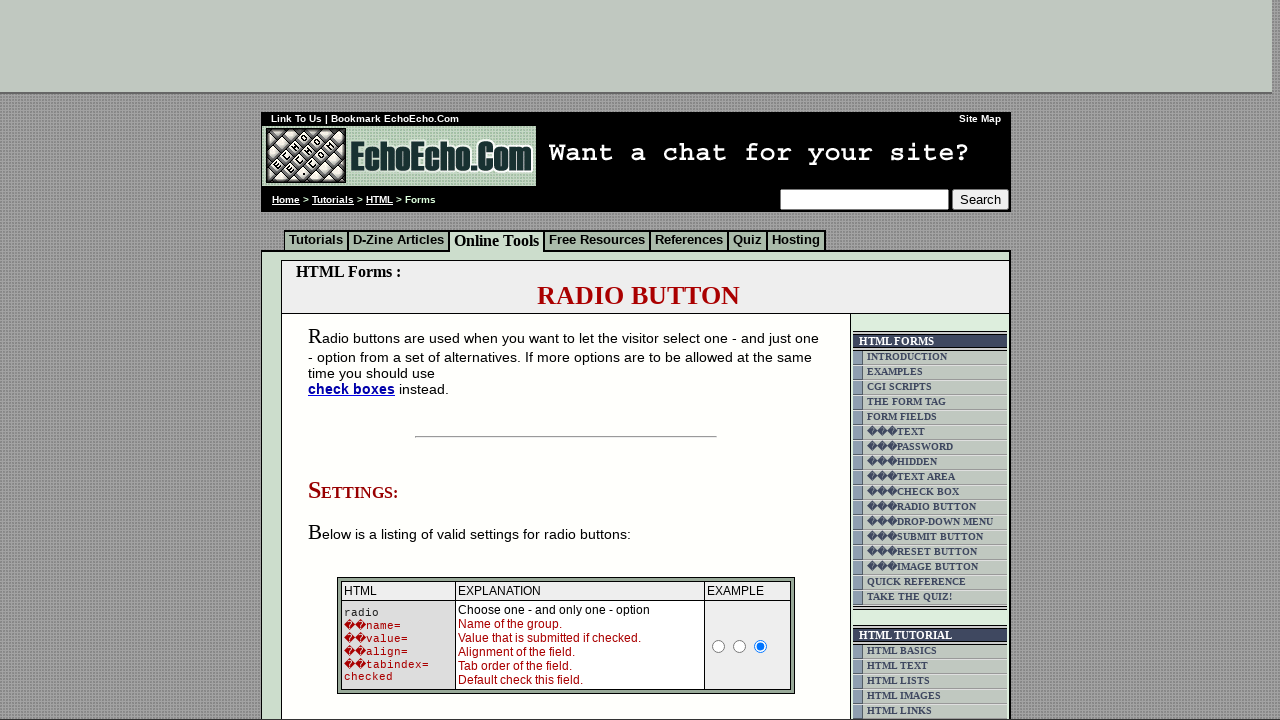

Clicked the 'Cheese' radio button at (356, 360) on input[name='group1'] >> nth=2
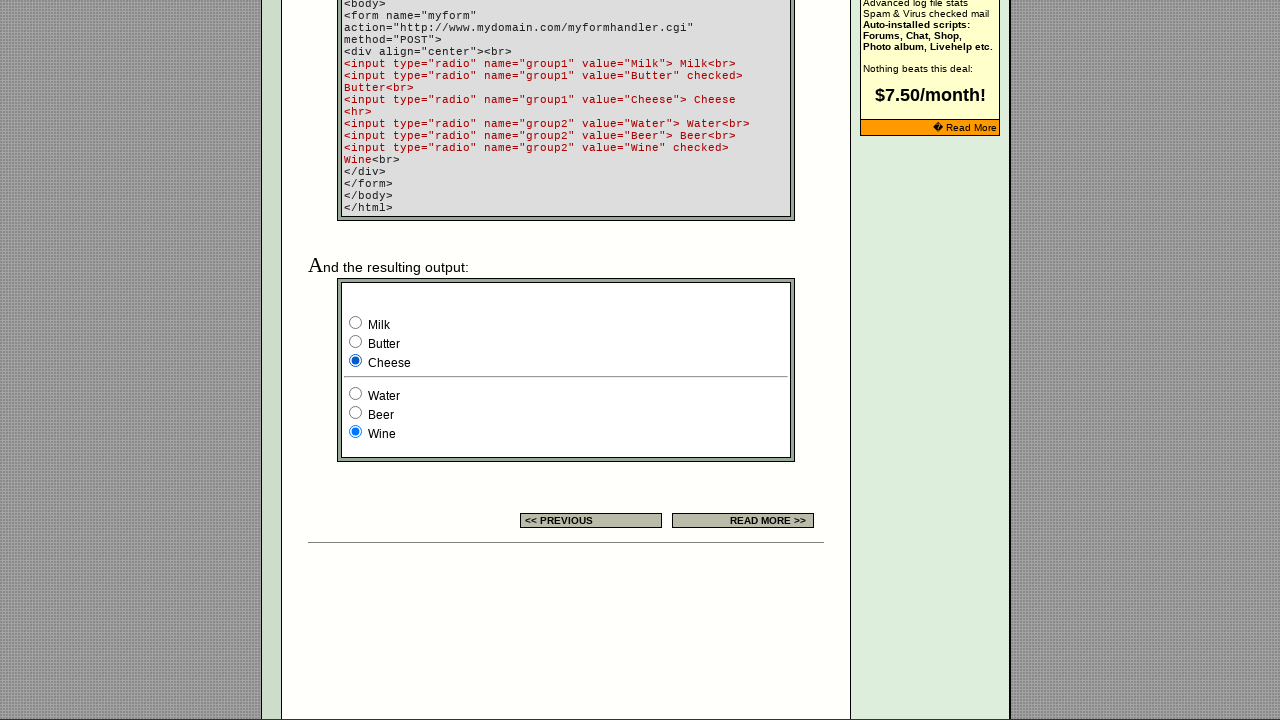

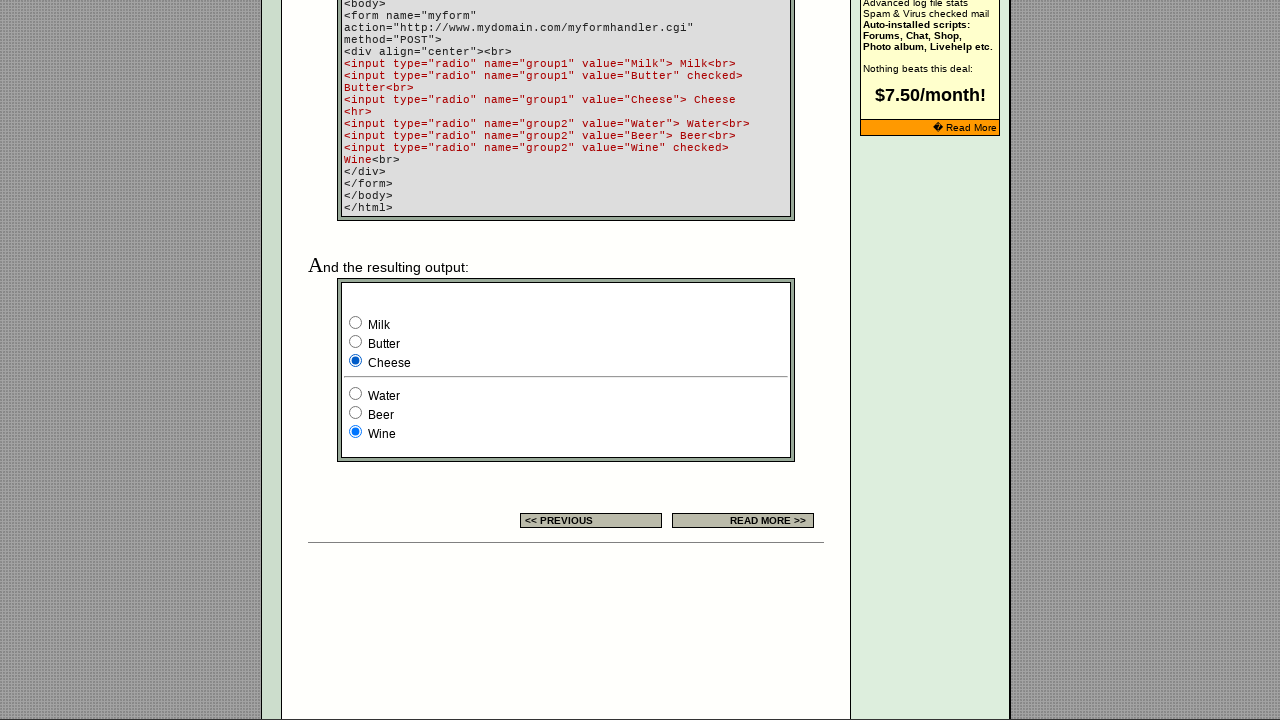